Navigates to Drom.ru auto parts website, then to the Omsk spare parts section, scrolls the page, and performs a search for a specific car part (CV joint boot).

Starting URL: https://www.drom.ru/

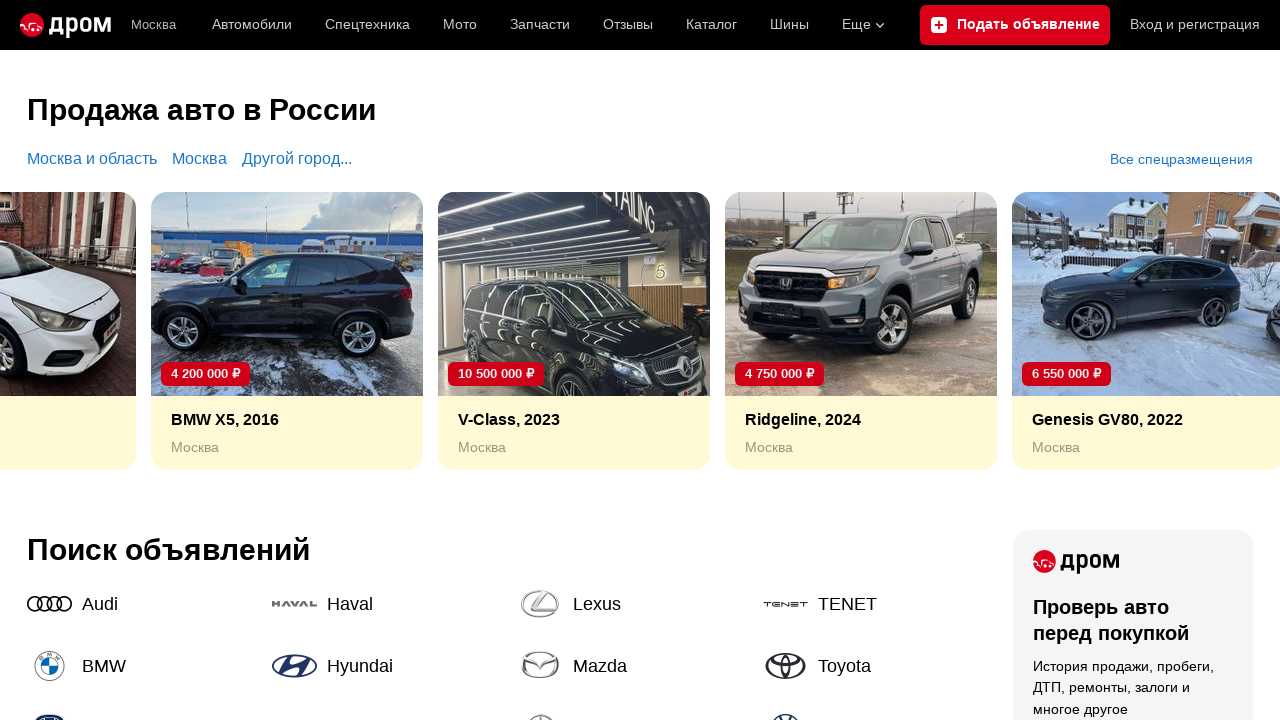

Waited for initial page to load (domcontentloaded)
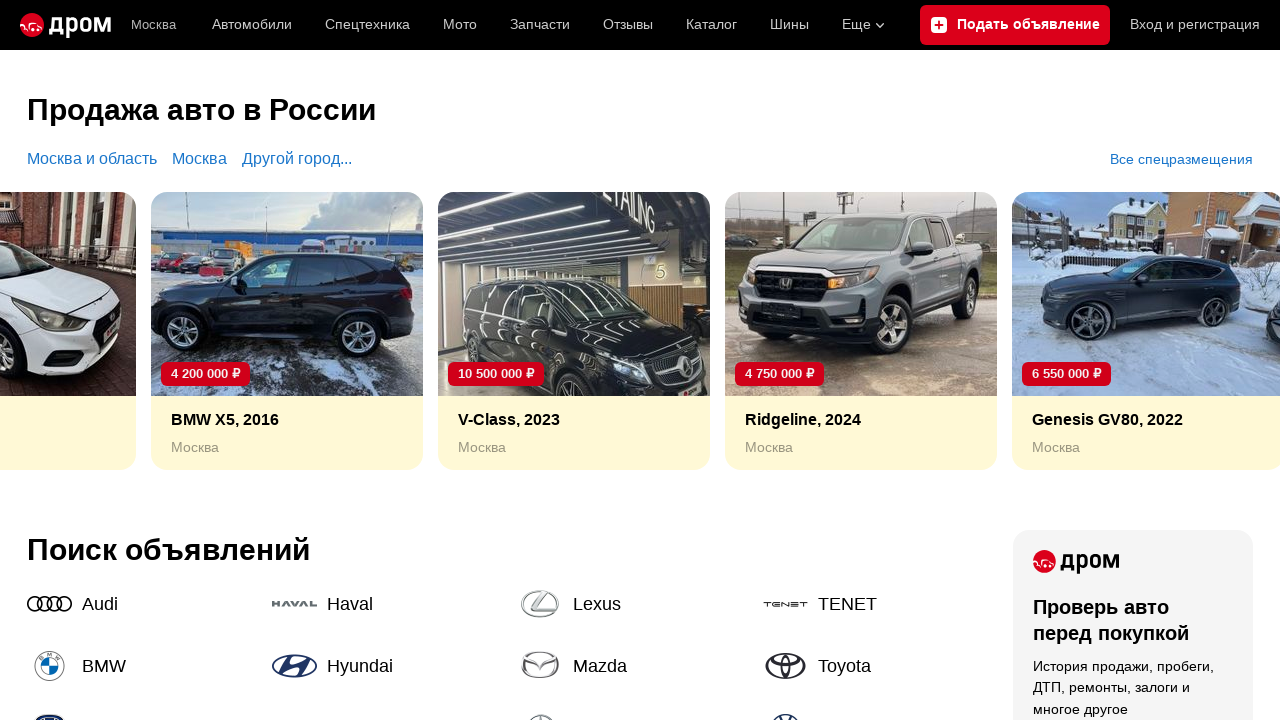

Navigated to Omsk spare parts section on Drom.ru
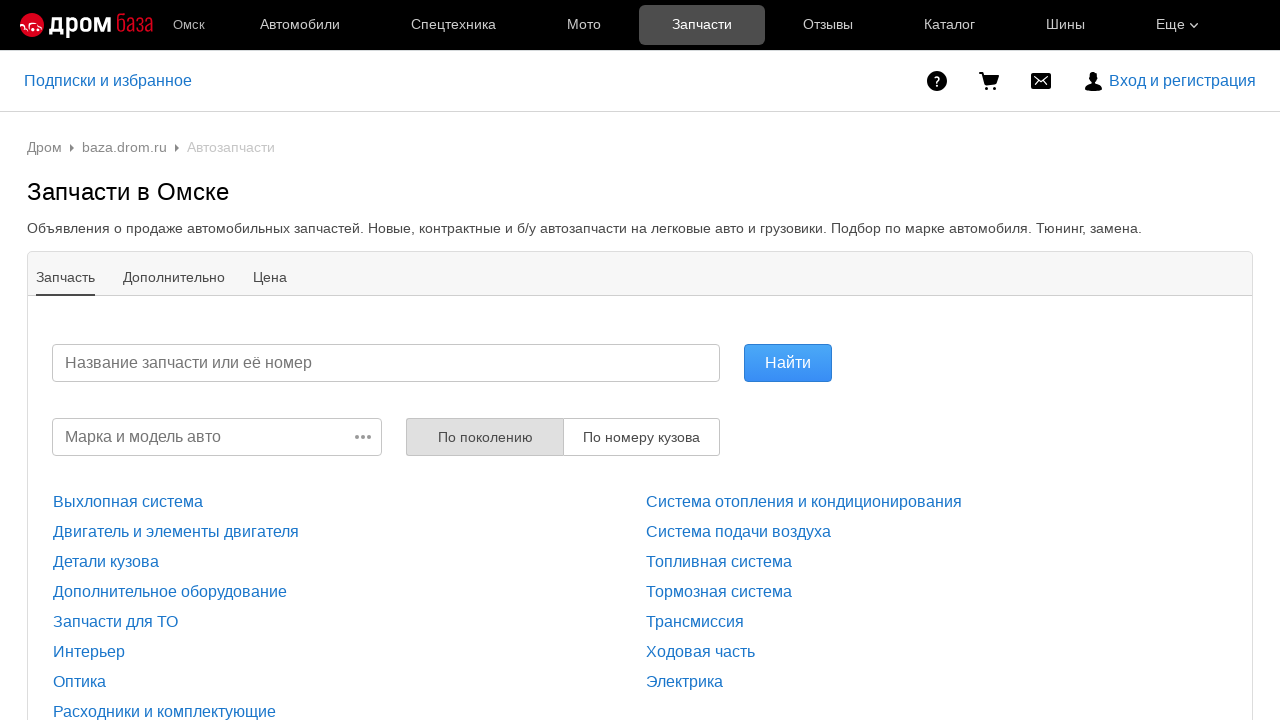

Waited for spare parts page to load (domcontentloaded)
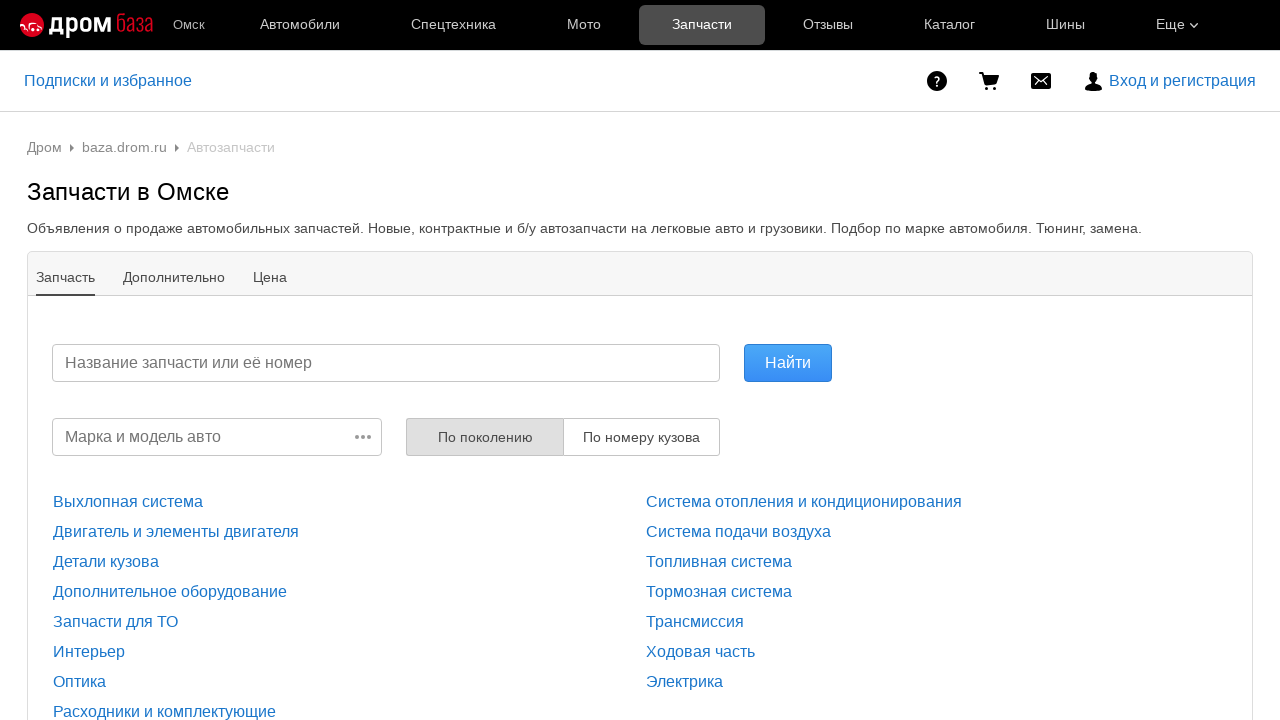

Scrolled page down by 400 pixels
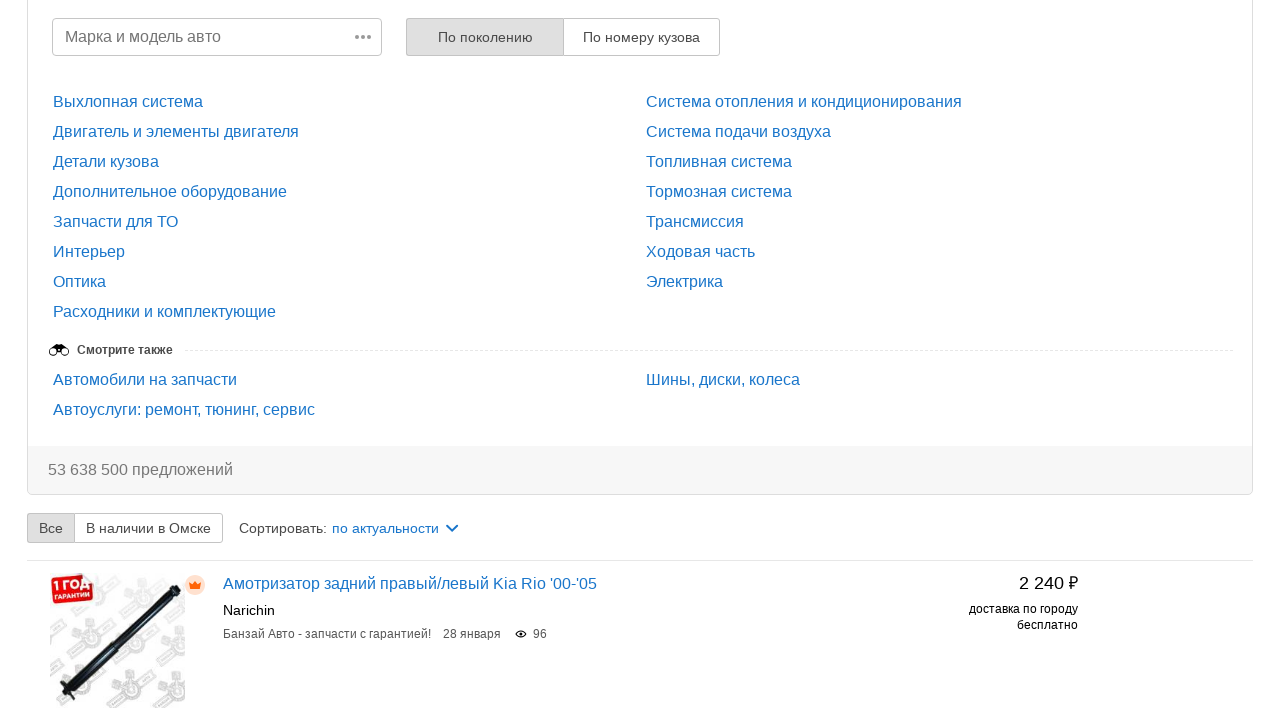

Cleared search field on input[name='query']
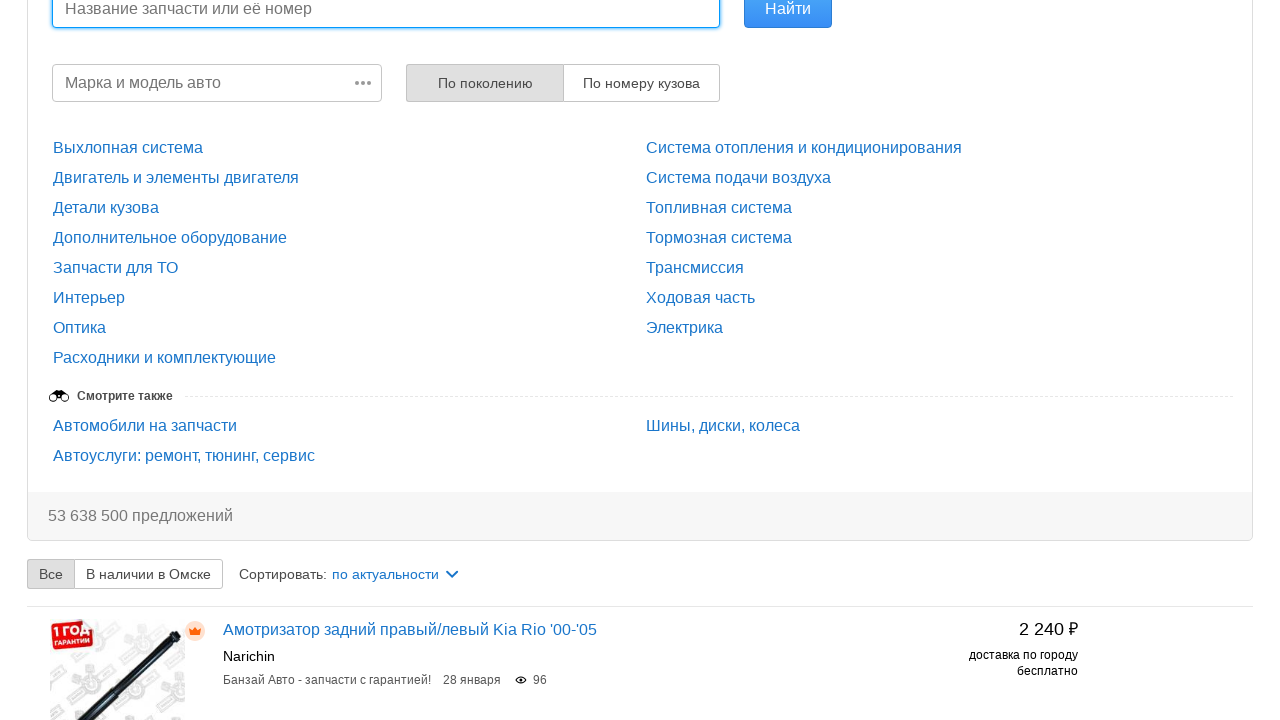

Filled search field with 'Пыльник ШРУСа FB2147' (CV joint boot) on input[name='query']
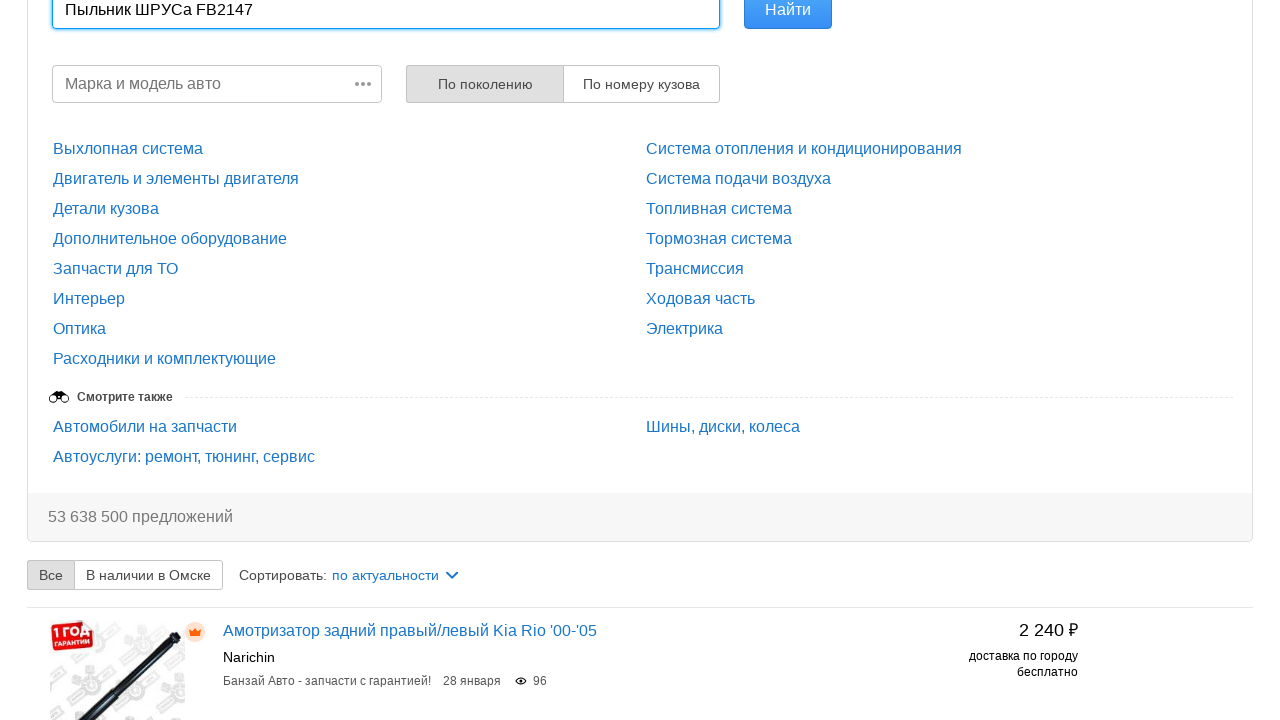

Pressed Enter to submit search query on input[name='query']
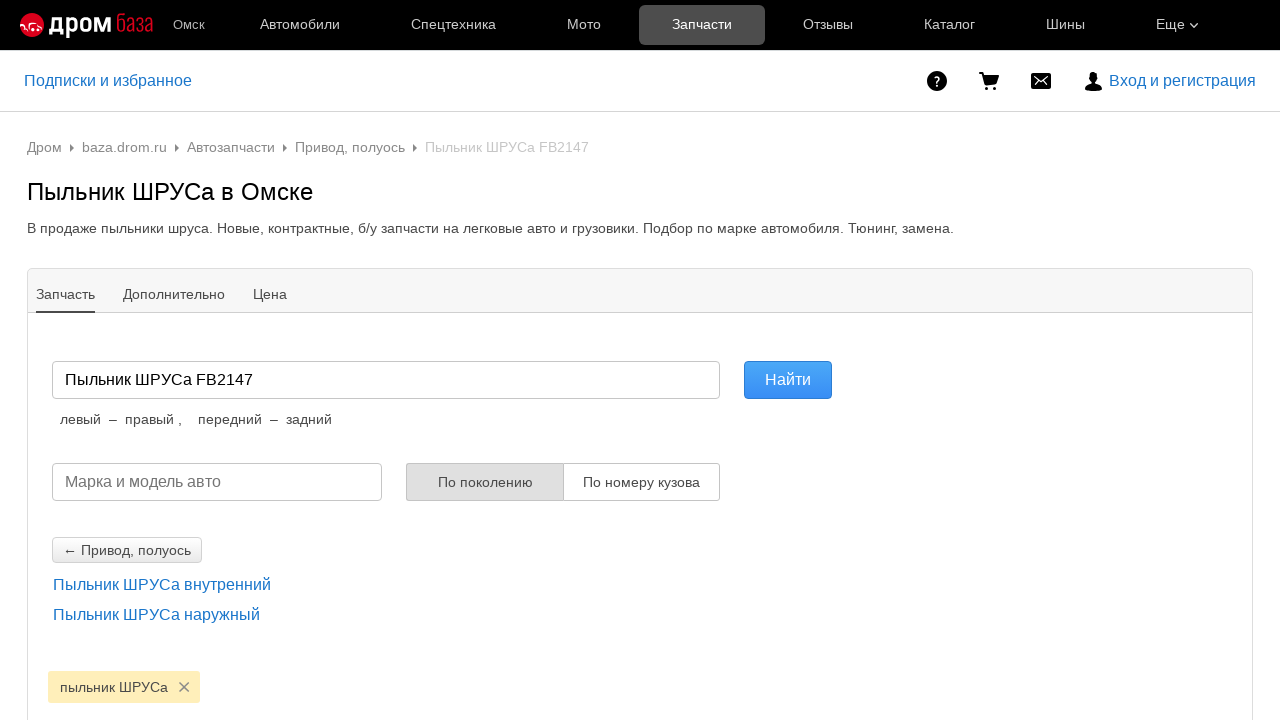

Waited for search results to load (networkidle)
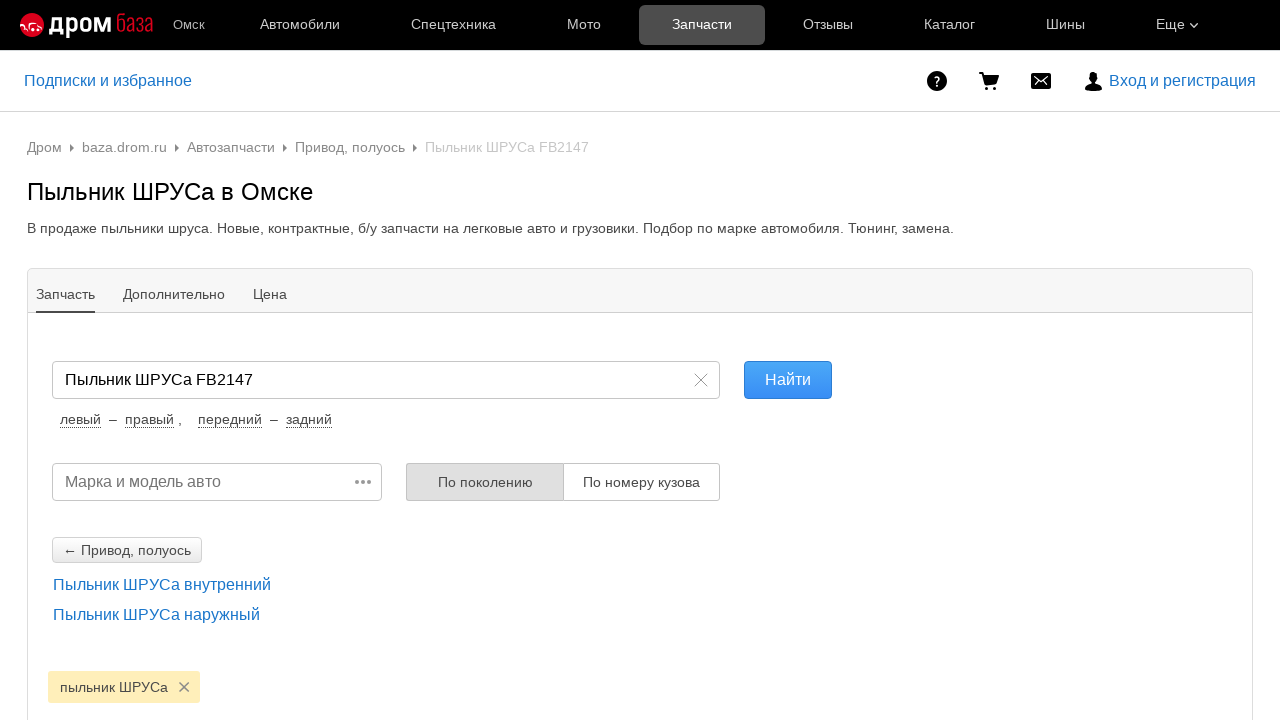

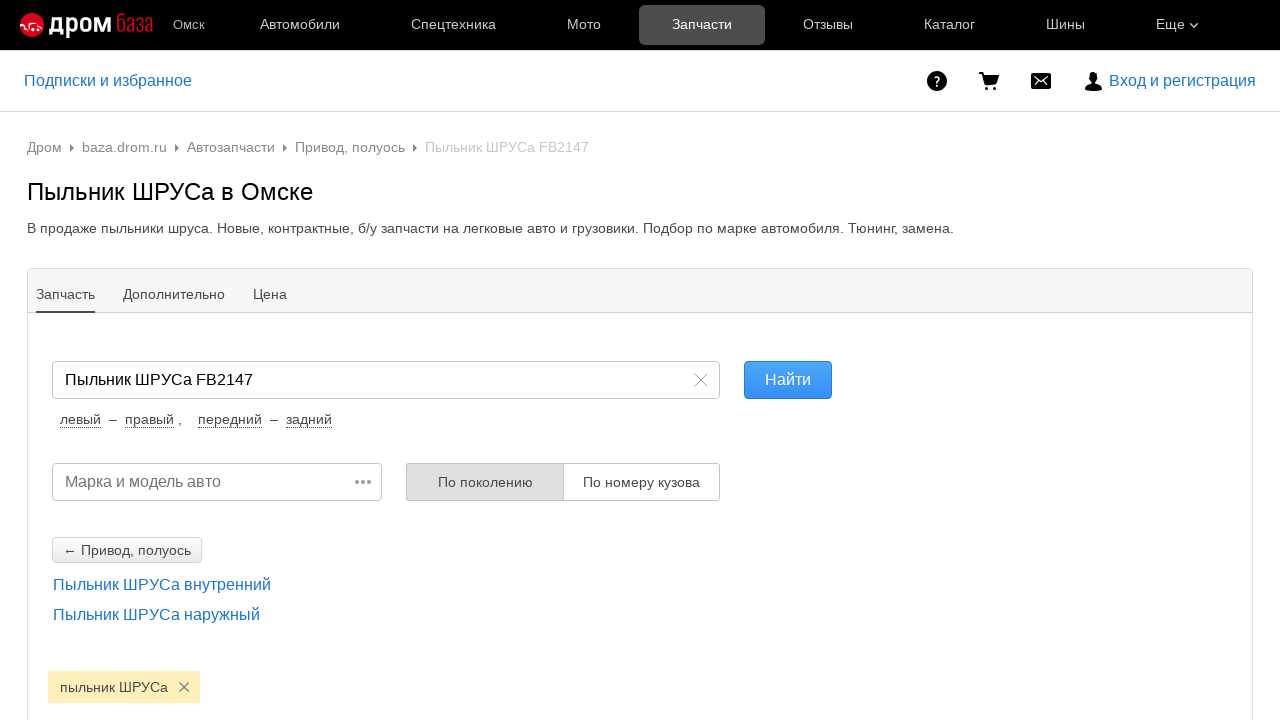